Tests handling of JavaScript alerts including simple alerts, confirmation dialogs, and prompt dialogs by clicking buttons to trigger each type and interacting with them appropriately.

Starting URL: https://the-internet.herokuapp.com/javascript_alerts

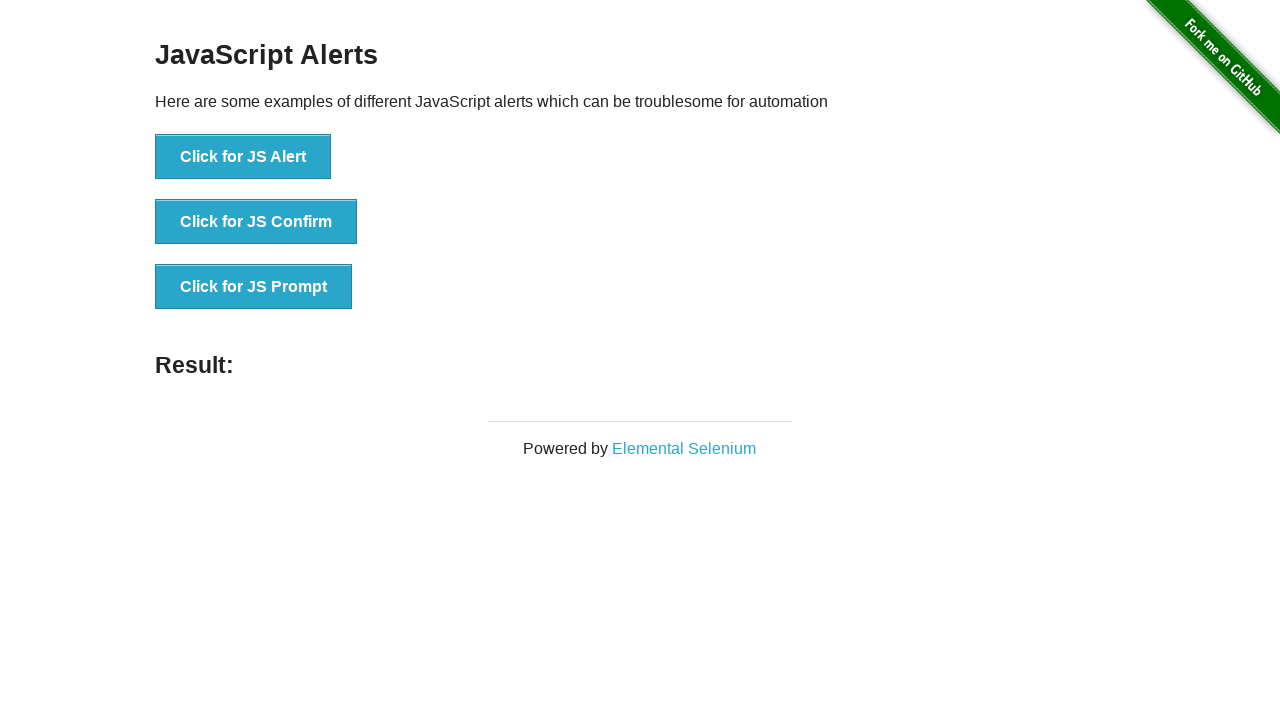

Clicked button to trigger simple JS alert at (243, 157) on xpath=//button[text()='Click for JS Alert']
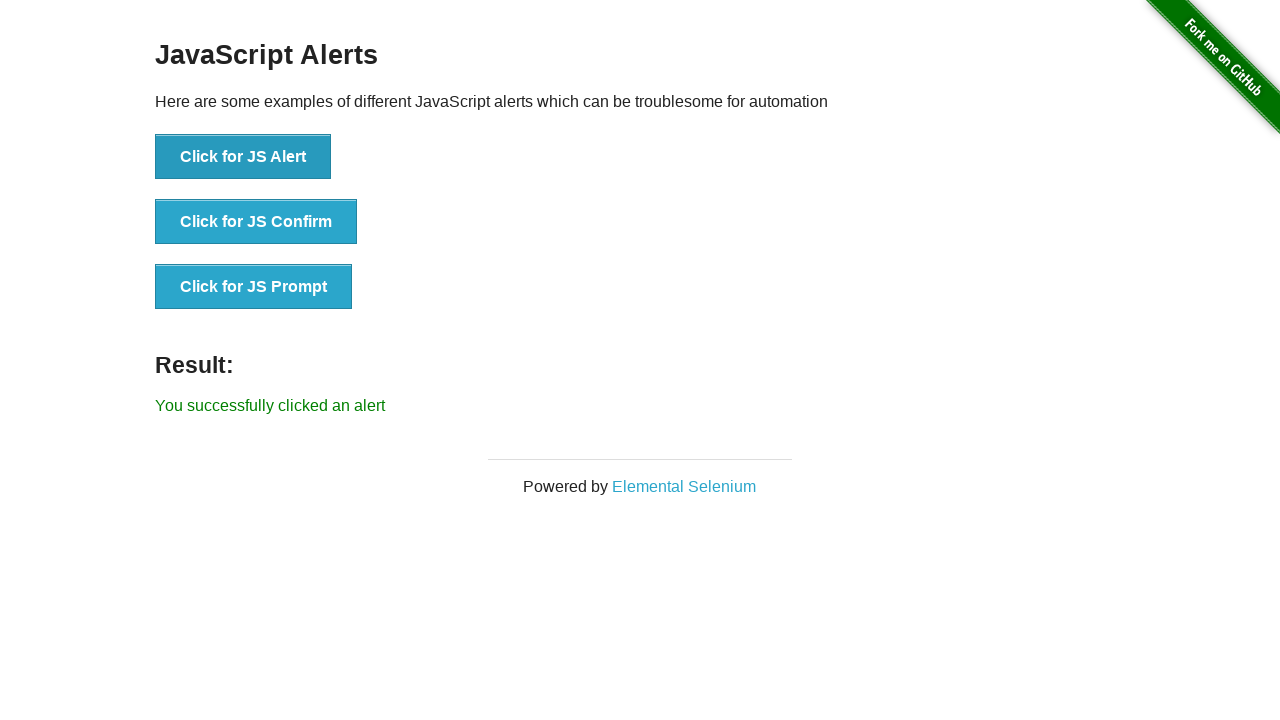

Clicked button and accepted simple JS alert with OK at (243, 157) on xpath=//button[text()='Click for JS Alert']
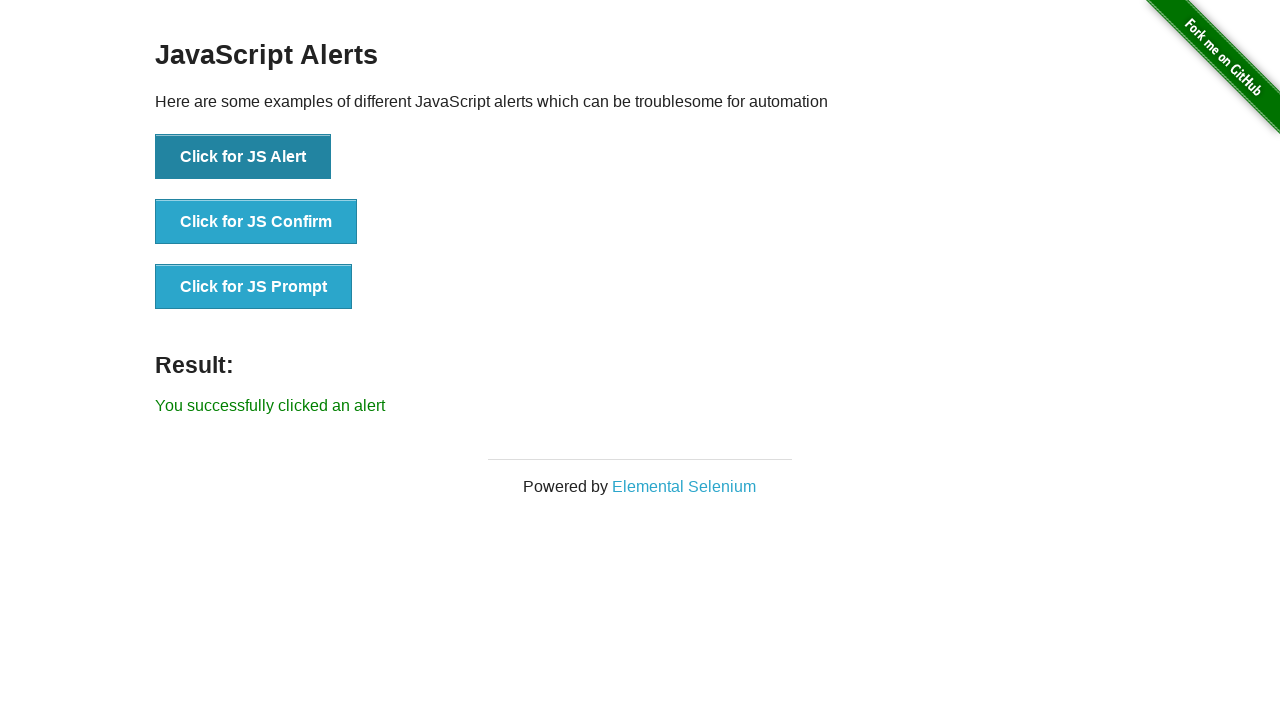

Clicked button and dismissed confirmation dialog at (256, 222) on xpath=//button[text()='Click for JS Confirm']
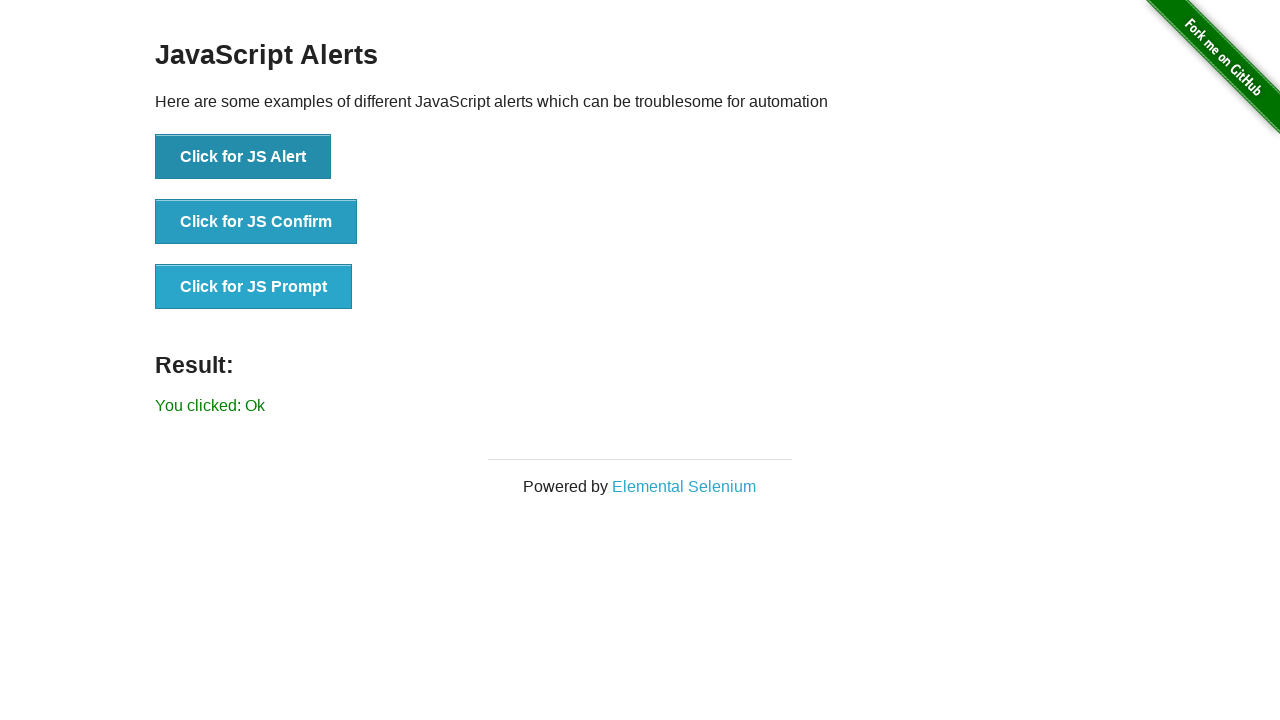

Clicked button and accepted prompt dialog with text 'Hello, Selenium!' at (254, 287) on xpath=//button[text()='Click for JS Prompt']
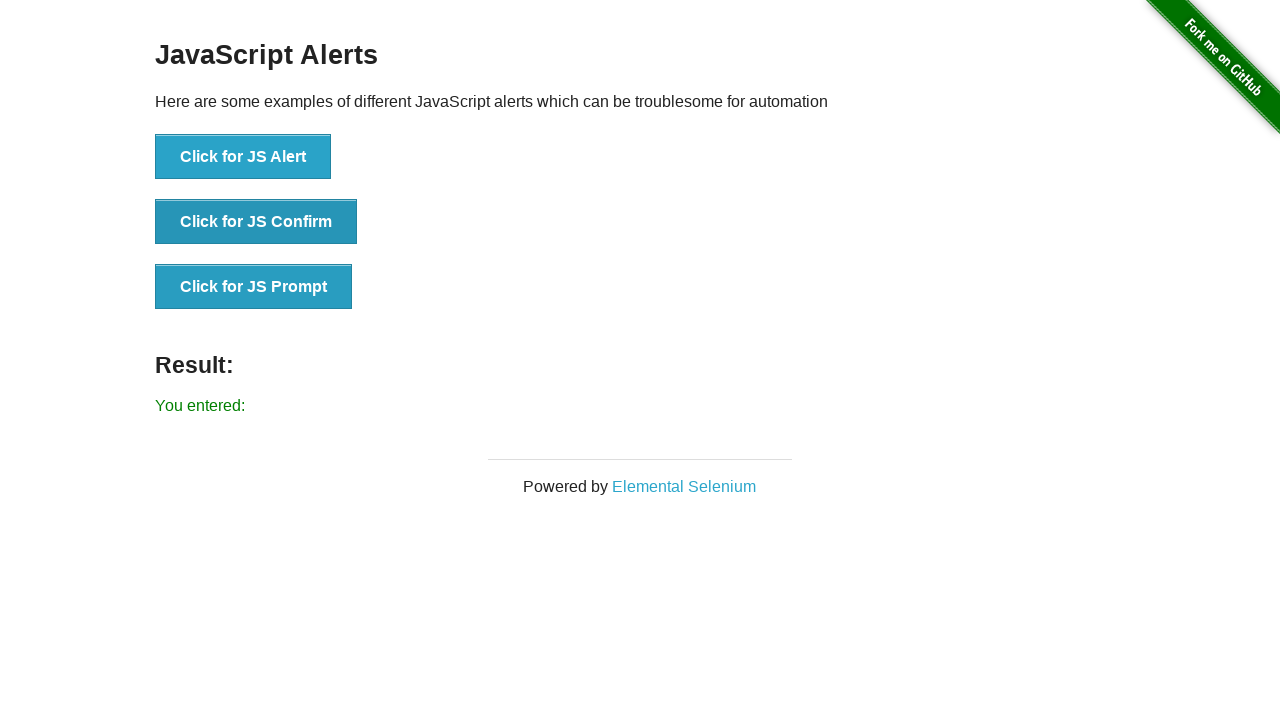

Result element loaded and displayed
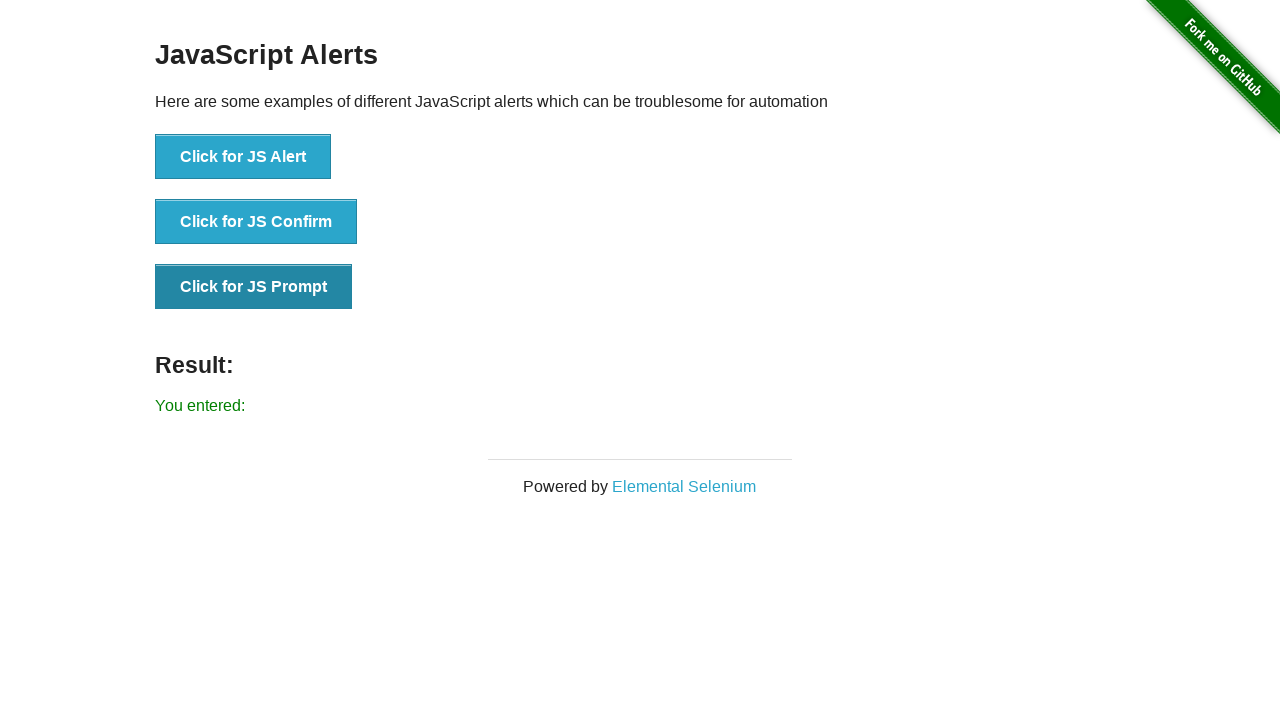

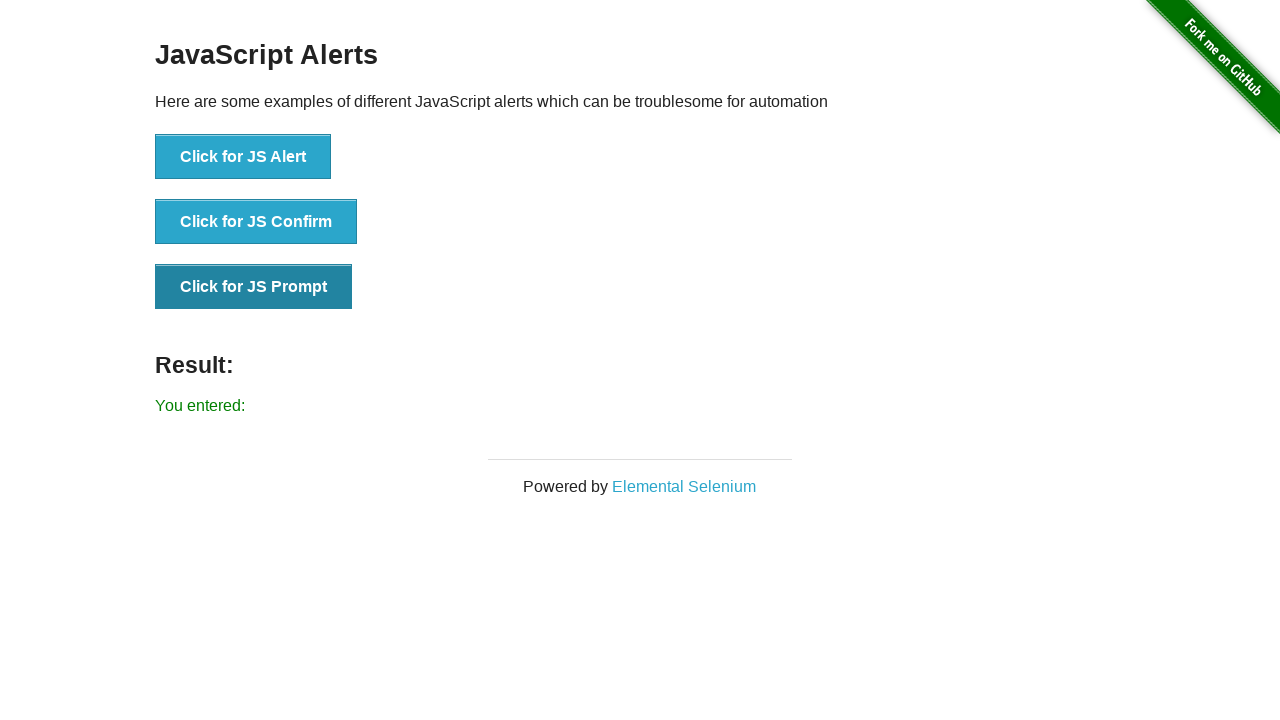